Tests that the color change button has changed color after 5 seconds

Starting URL: https://demoqa.com/dynamic-properties

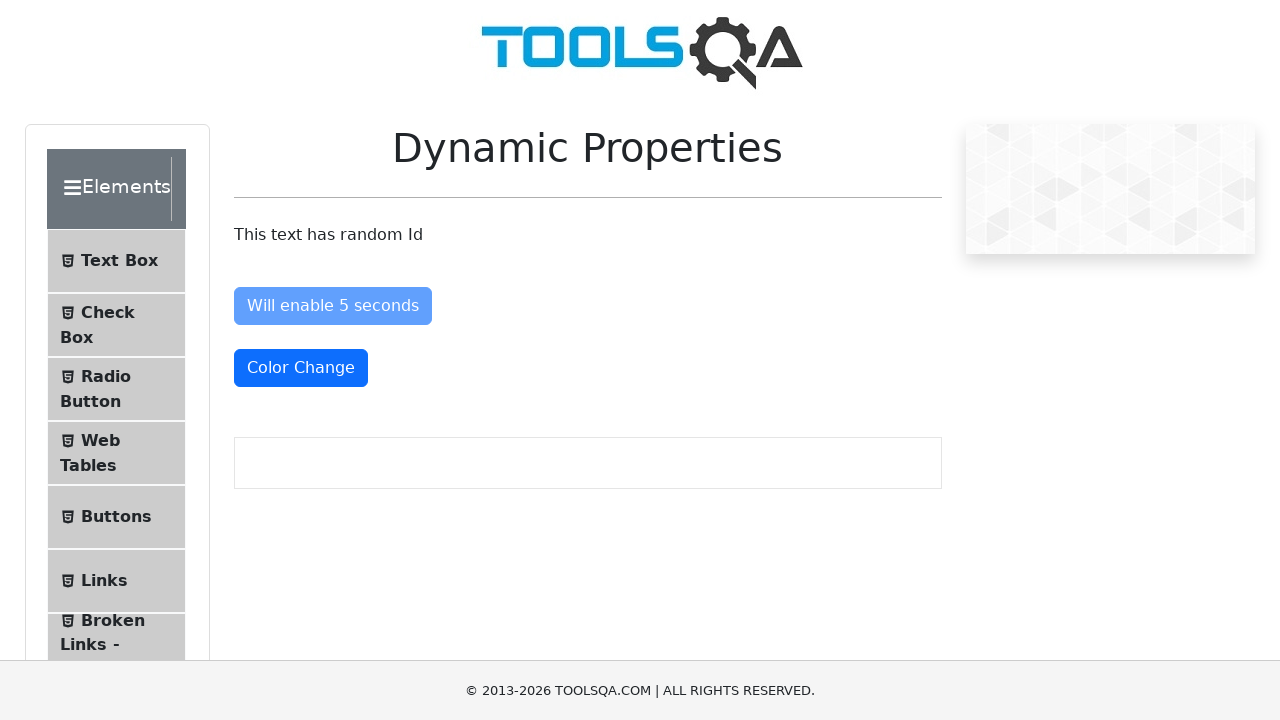

Waited 5 seconds for color change button to update
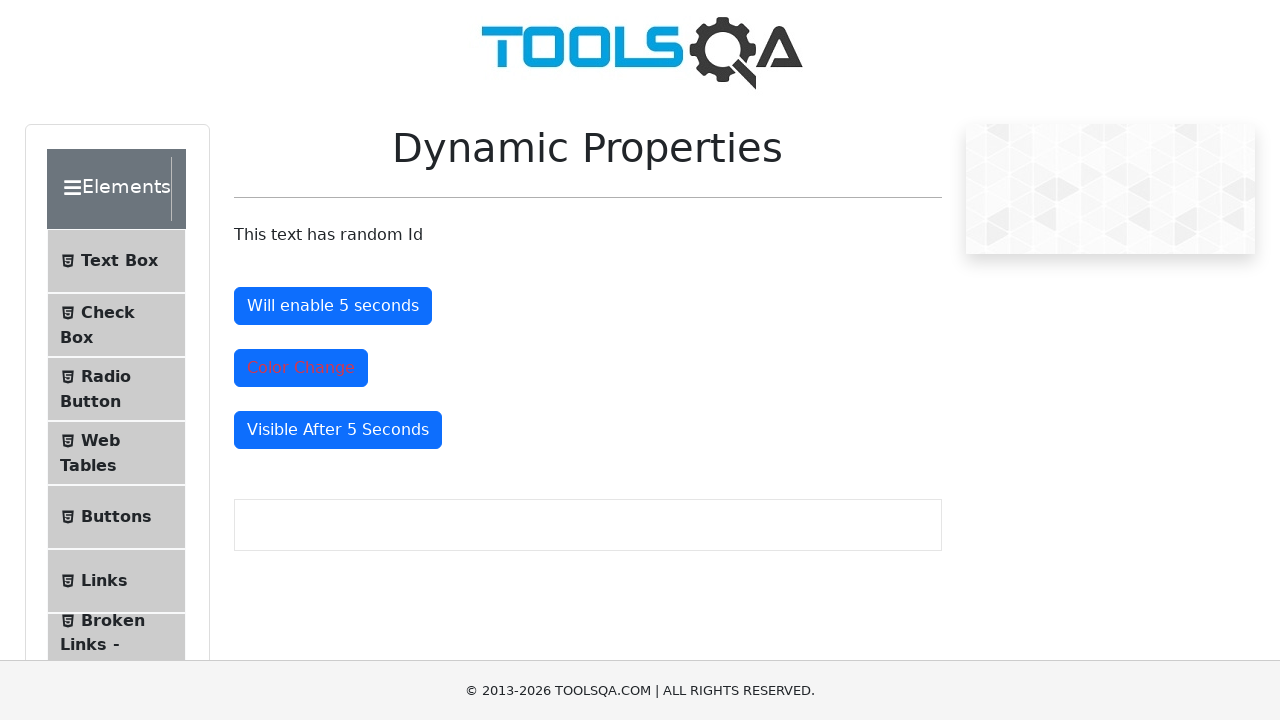

Retrieved computed color of change button: rgb(220, 53, 69)
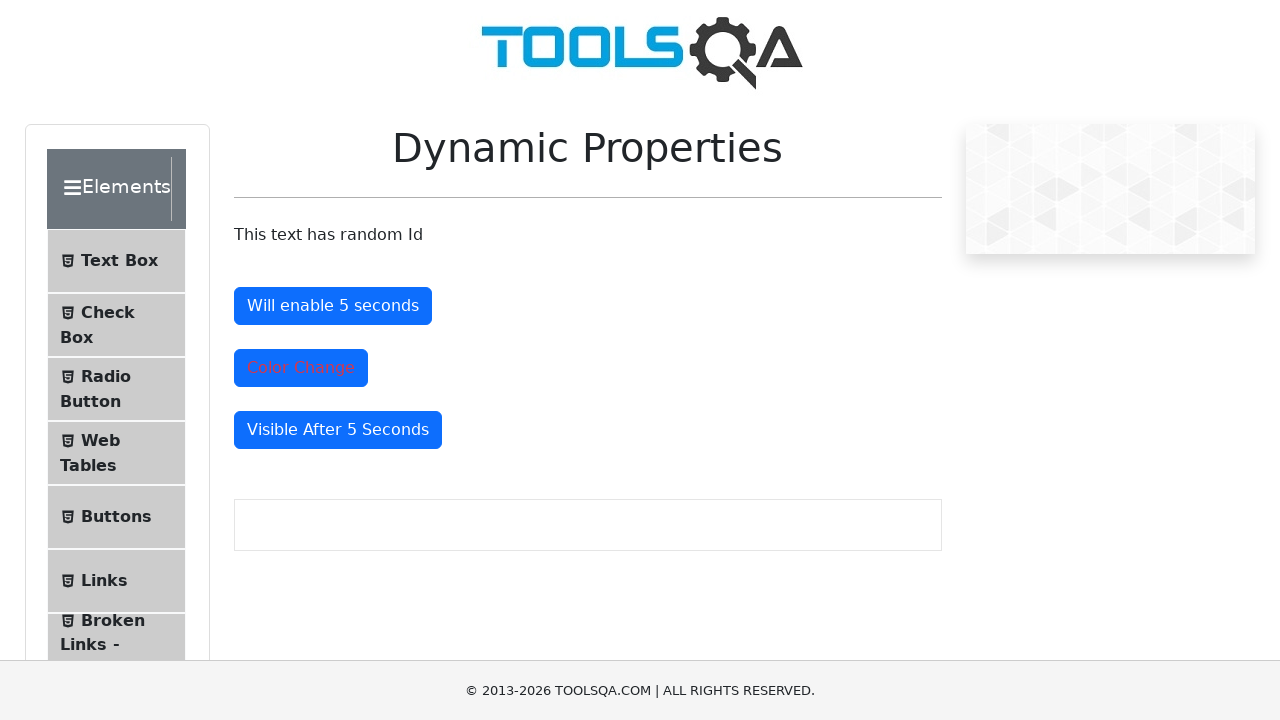

Verified button color has changed from white
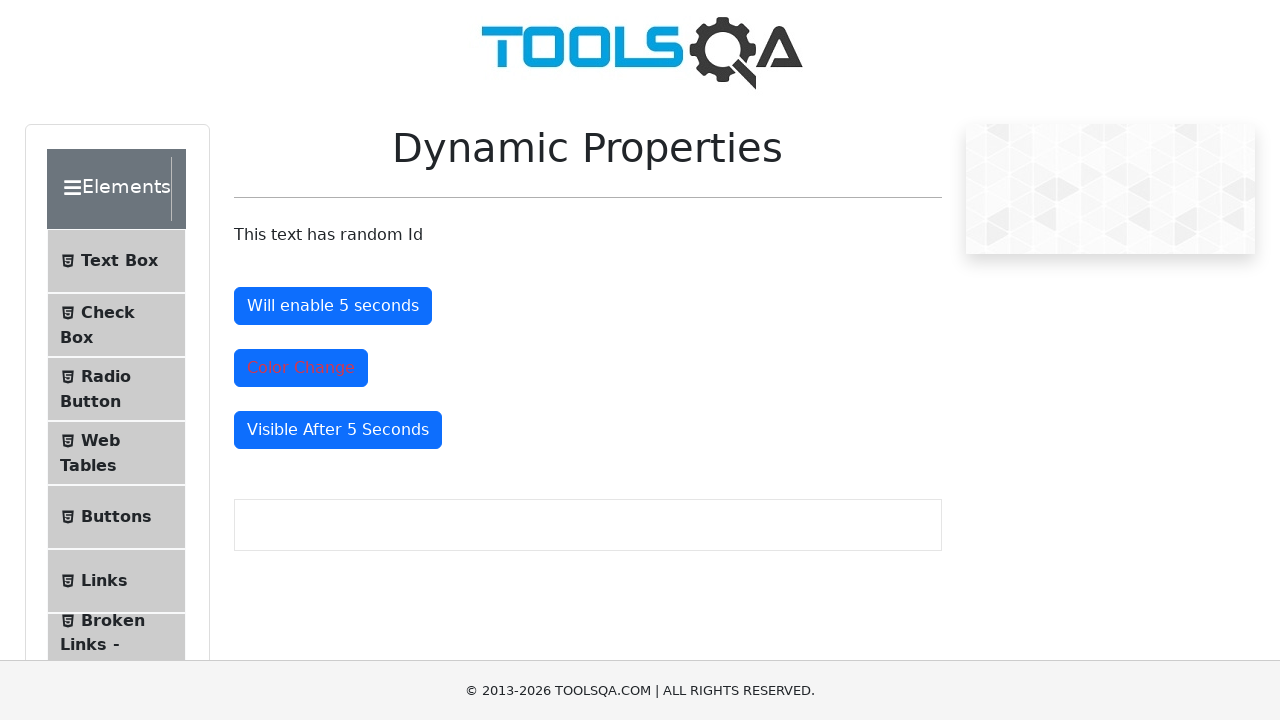

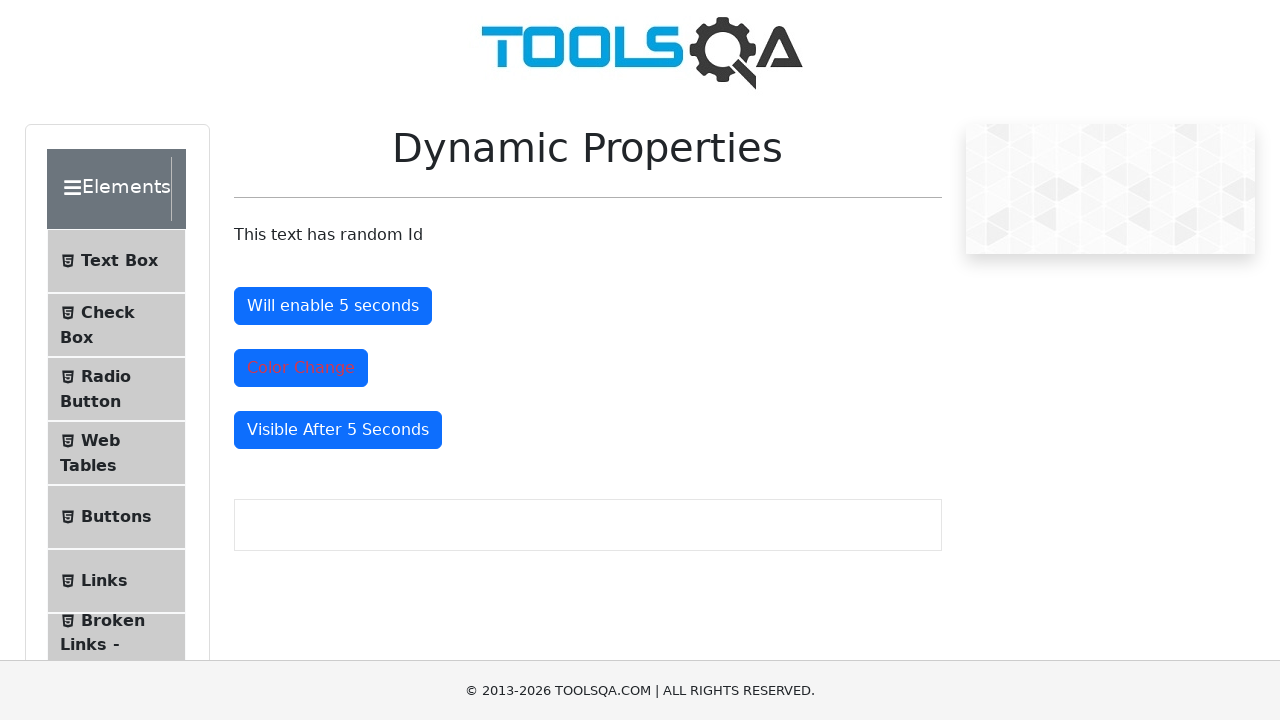